Tests slider widget functionality by clicking and dragging the slider element to a new position using mouse actions

Starting URL: https://demoqa.com/slider

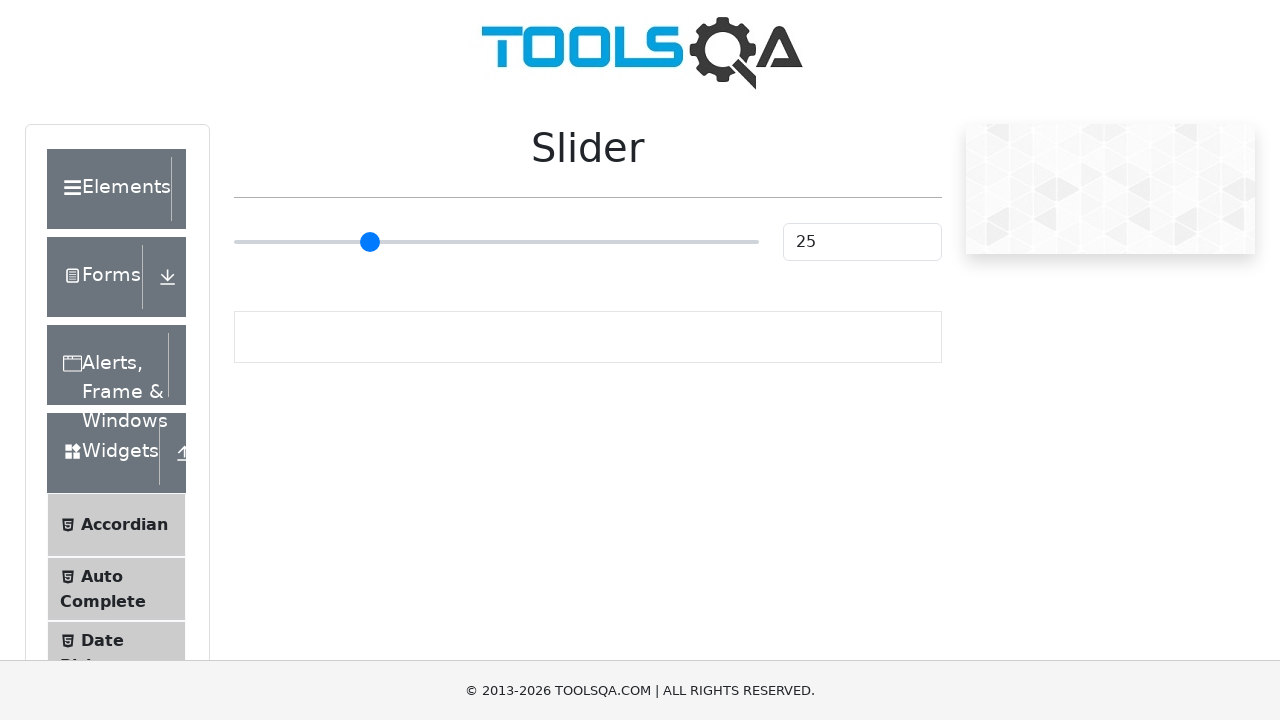

Slider element became visible
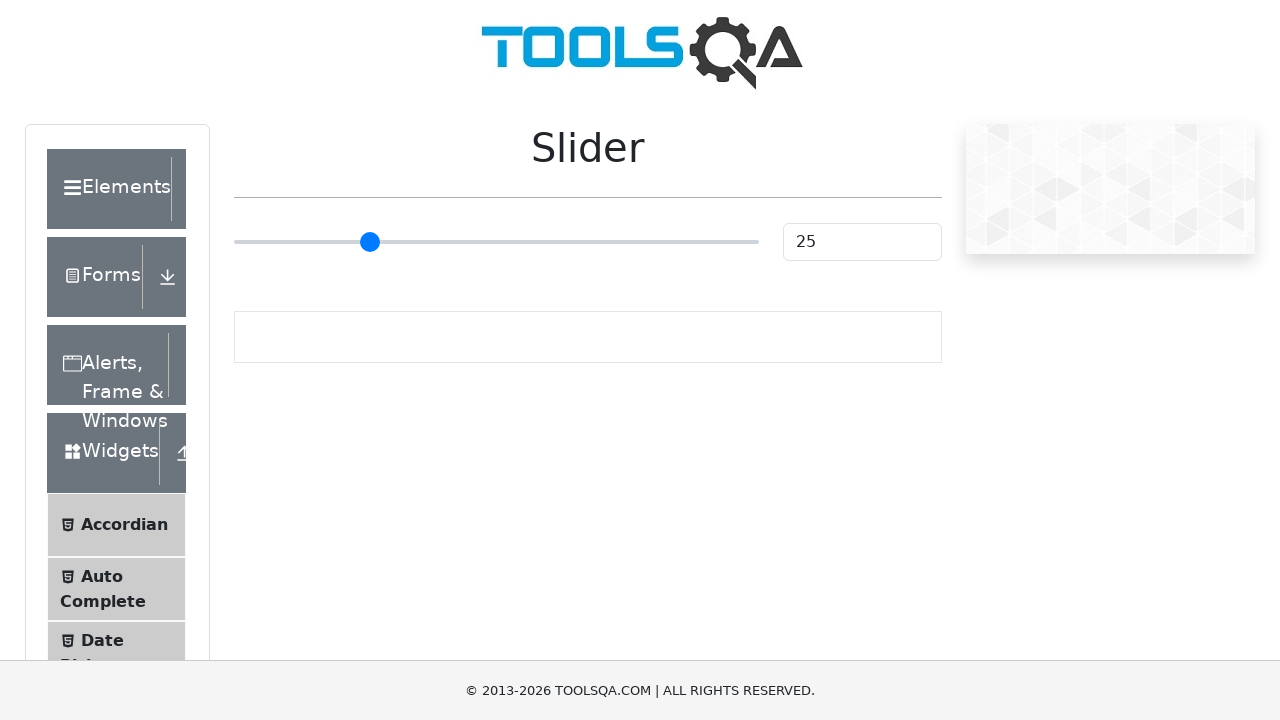

Retrieved slider bounding box for drag operation
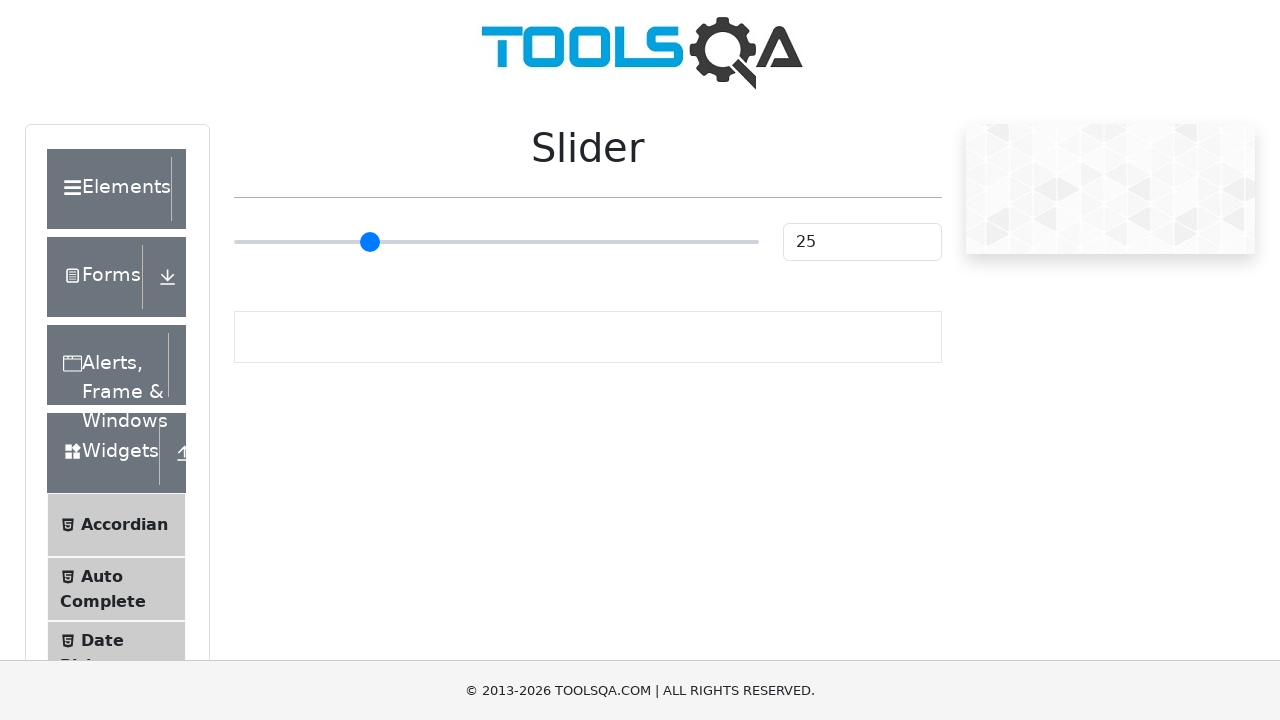

Moved mouse to center of slider element at (496, 242)
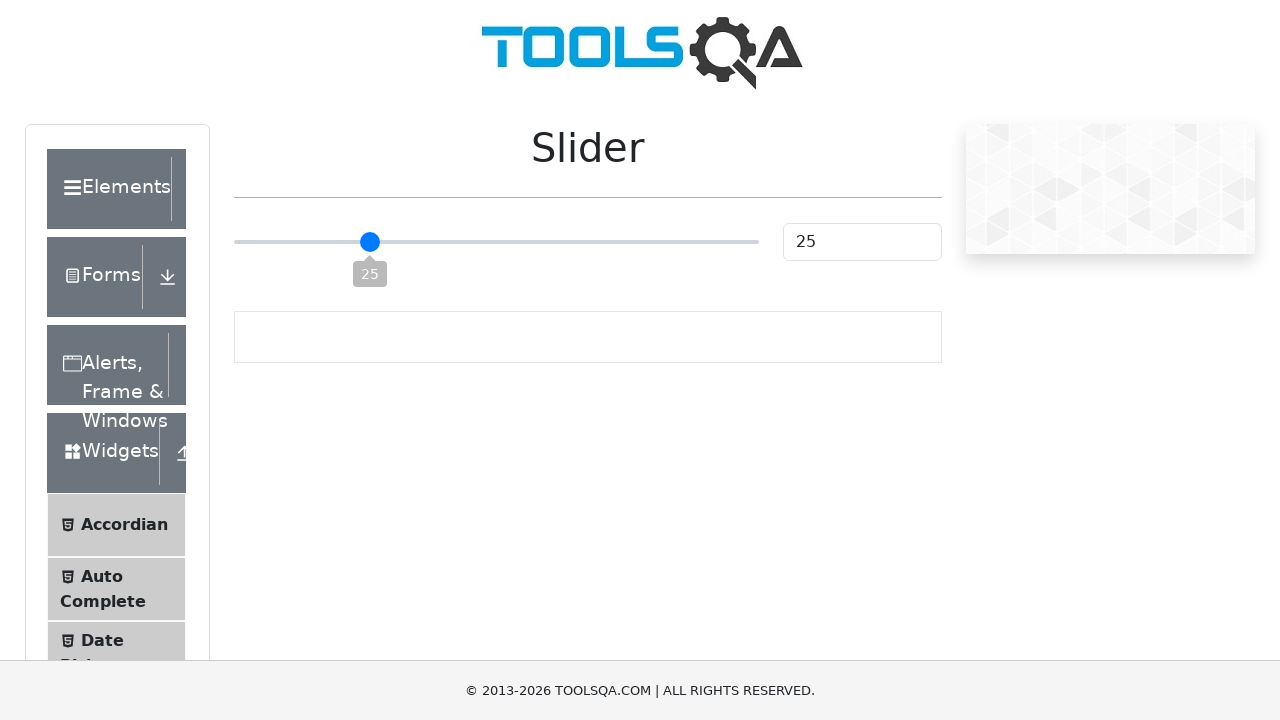

Pressed mouse button down on slider at (496, 242)
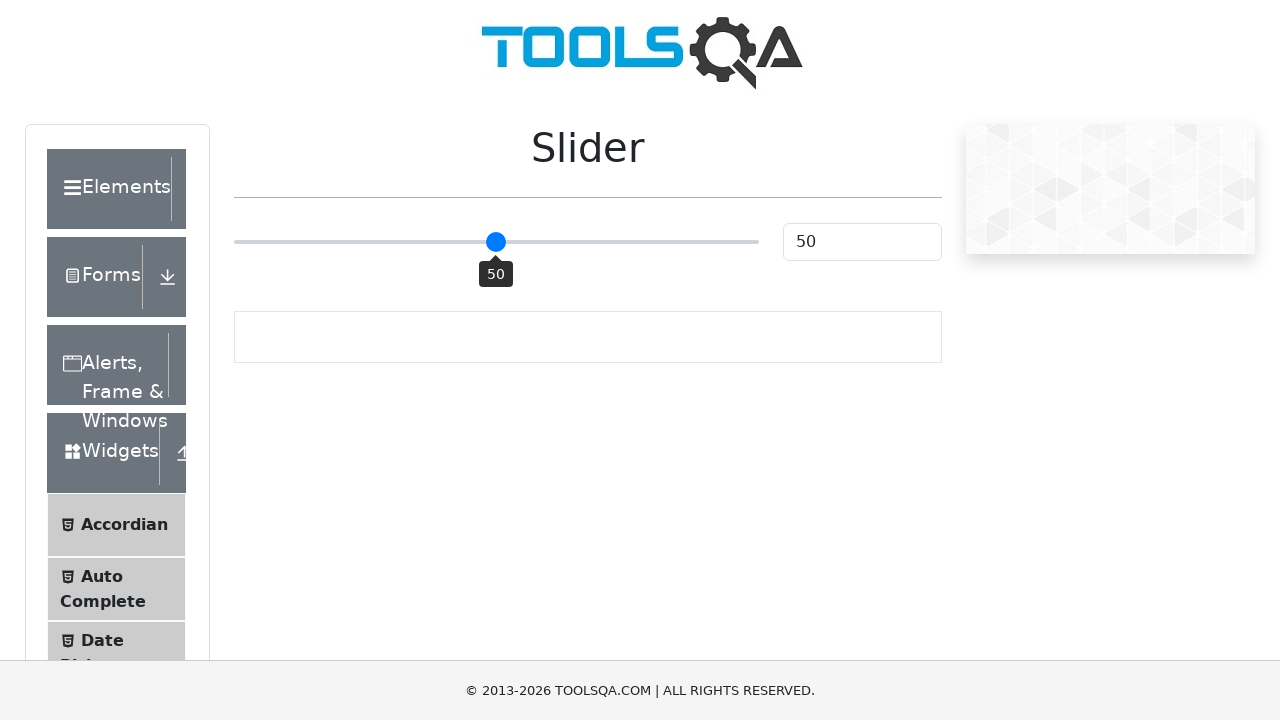

Dragged slider 100 pixels to the right at (596, 242)
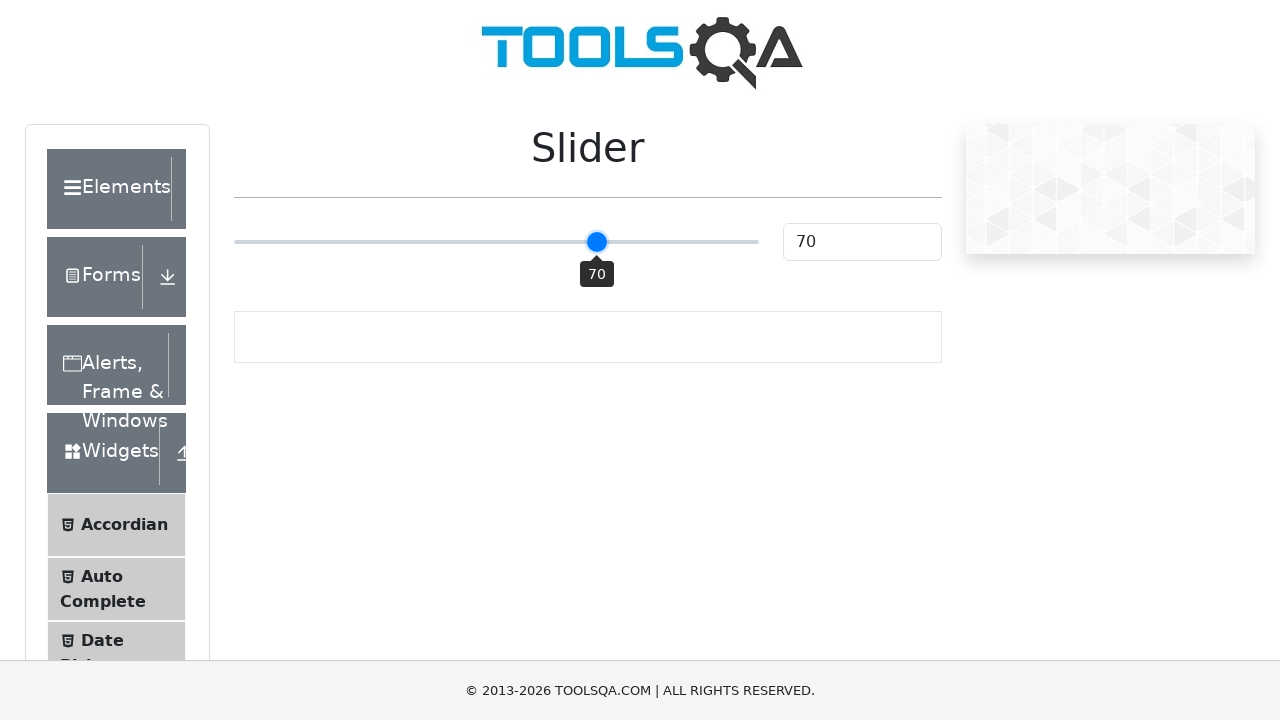

Released mouse button to complete slider drag at (596, 242)
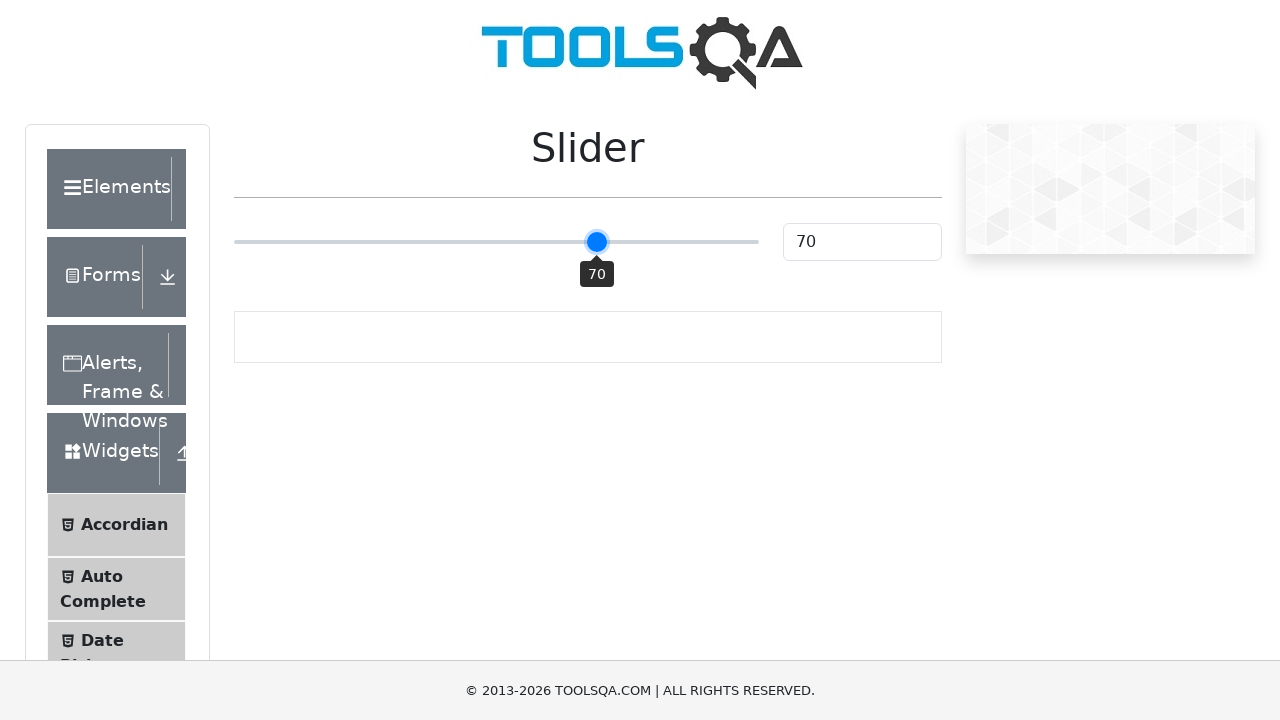

Clicked slider to confirm interaction at (496, 242) on input[type='range']
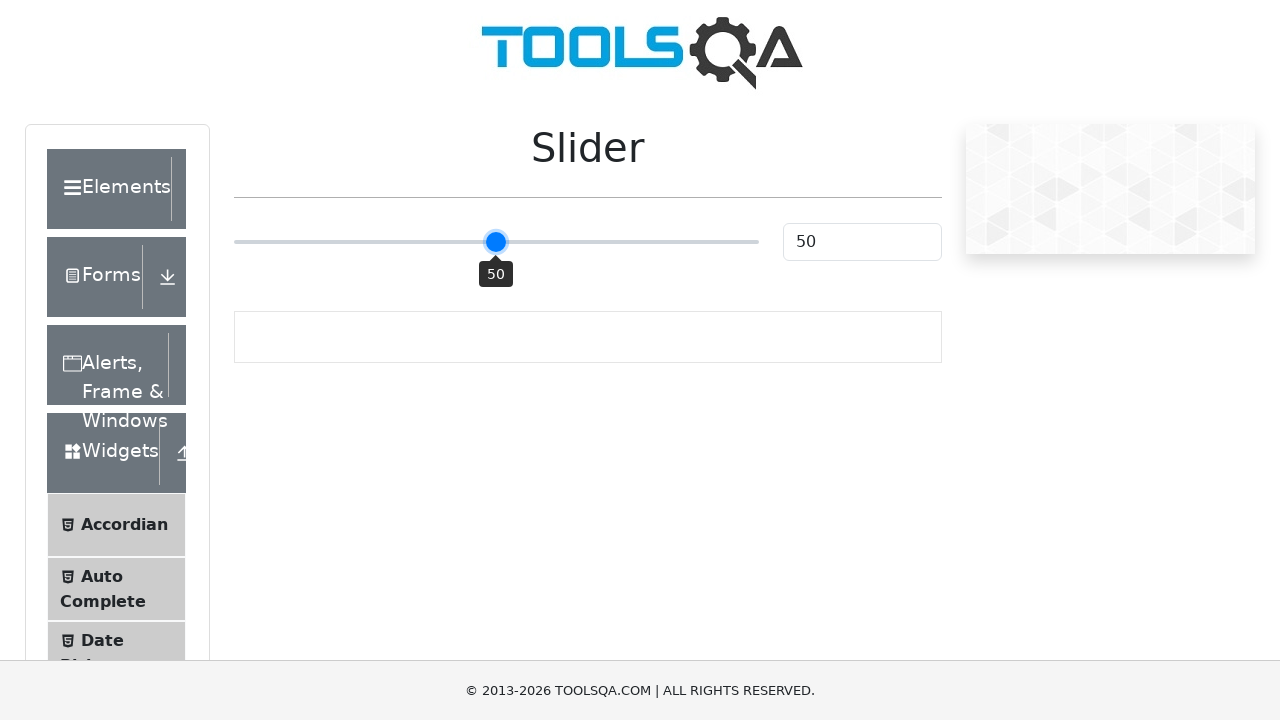

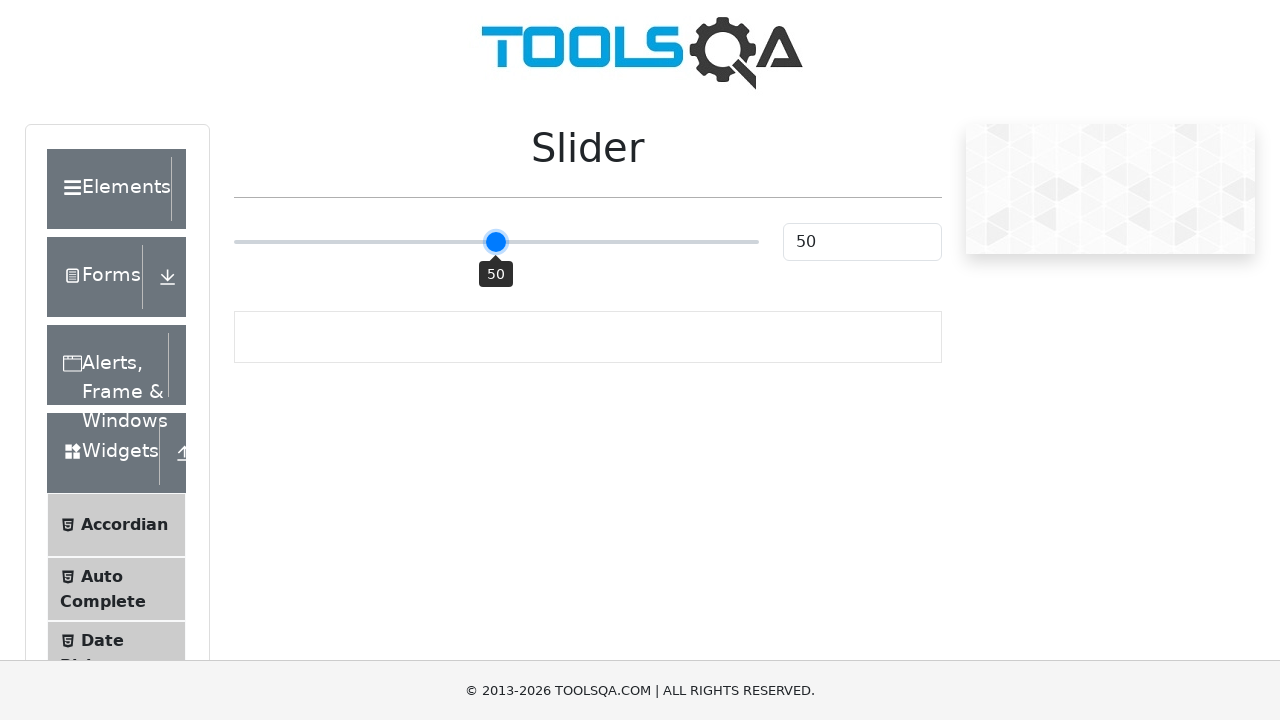